Tests navigation by clicking the "About Us" link on the homepage and verifying page navigation

Starting URL: https://training-support.net

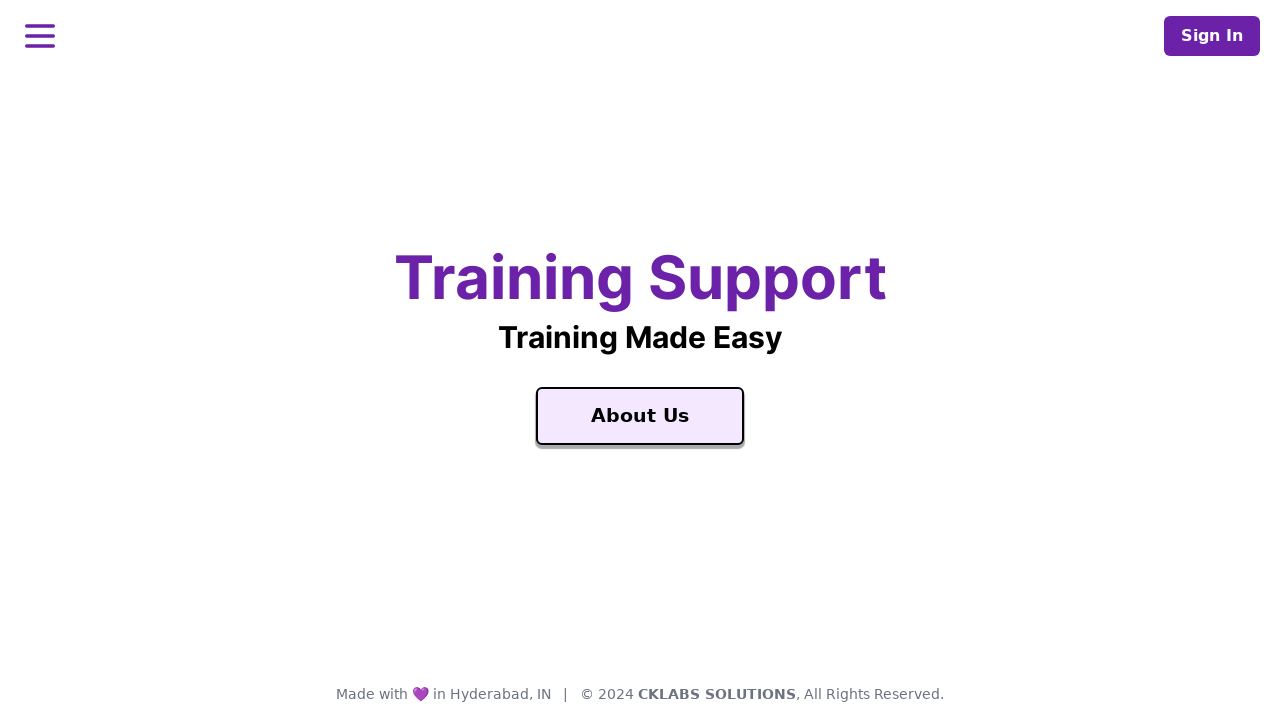

Clicked the 'About Us' link on the homepage at (640, 416) on a:text('About Us')
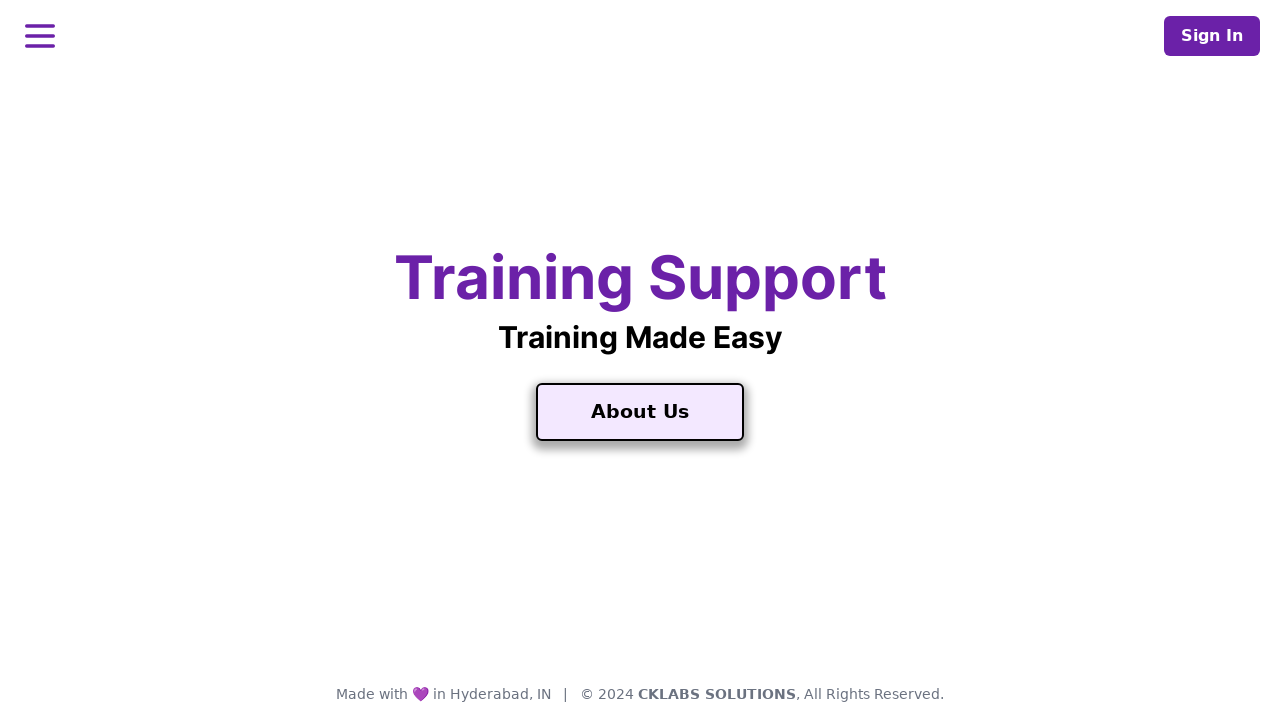

Waited for page load to complete after navigation
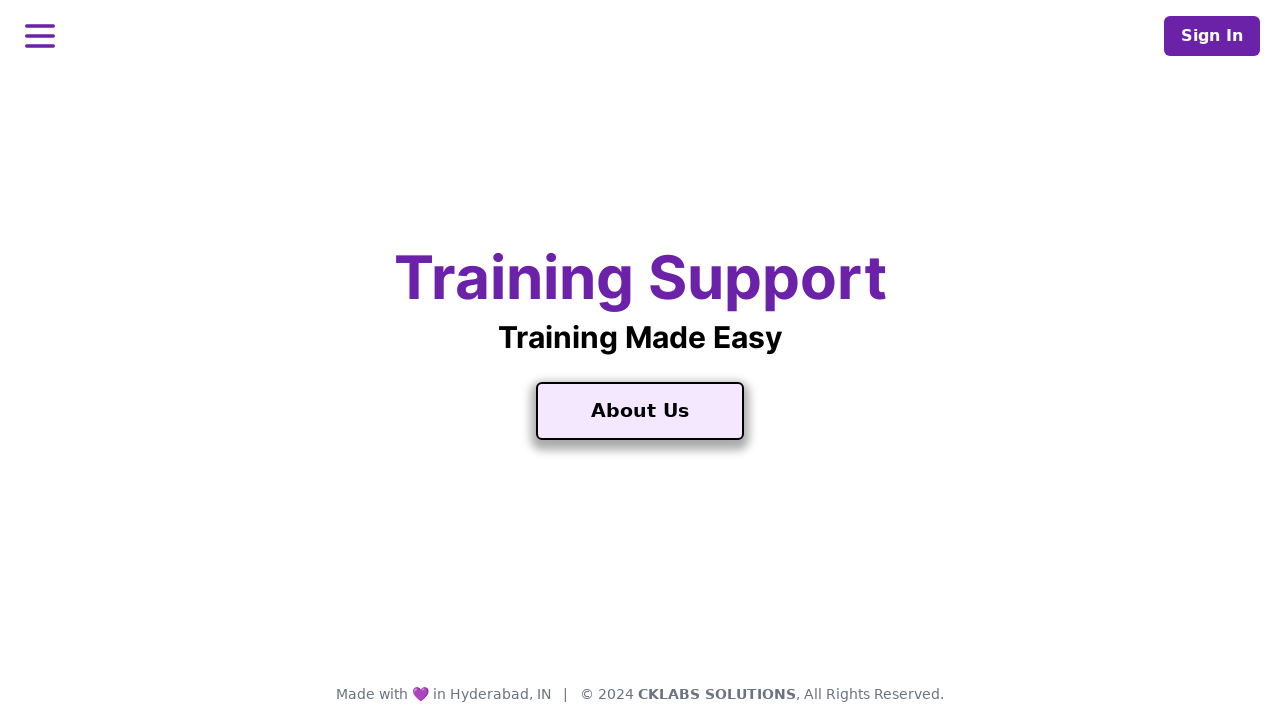

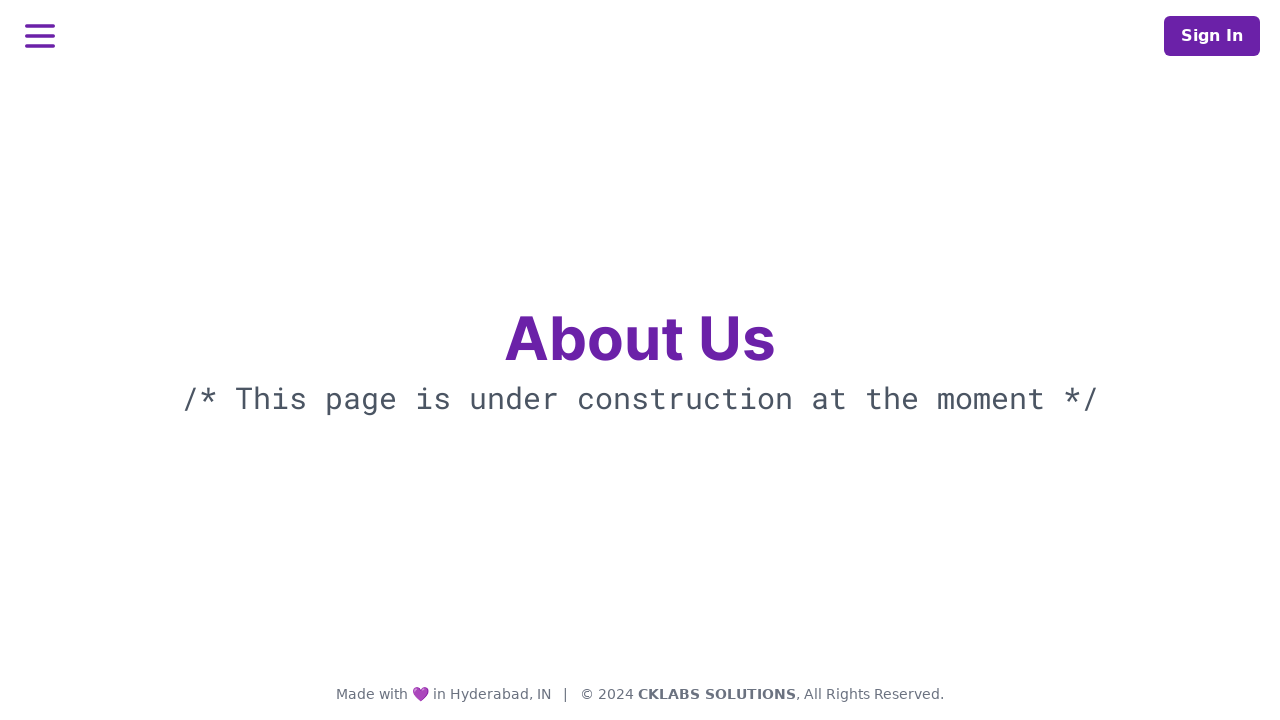